Tests window handle functionality by clicking a link that opens a new browser window, switching to the child window, and verifying that specific content is visible on the page.

Starting URL: https://rahulshettyacademy.com/loginpagePractise/

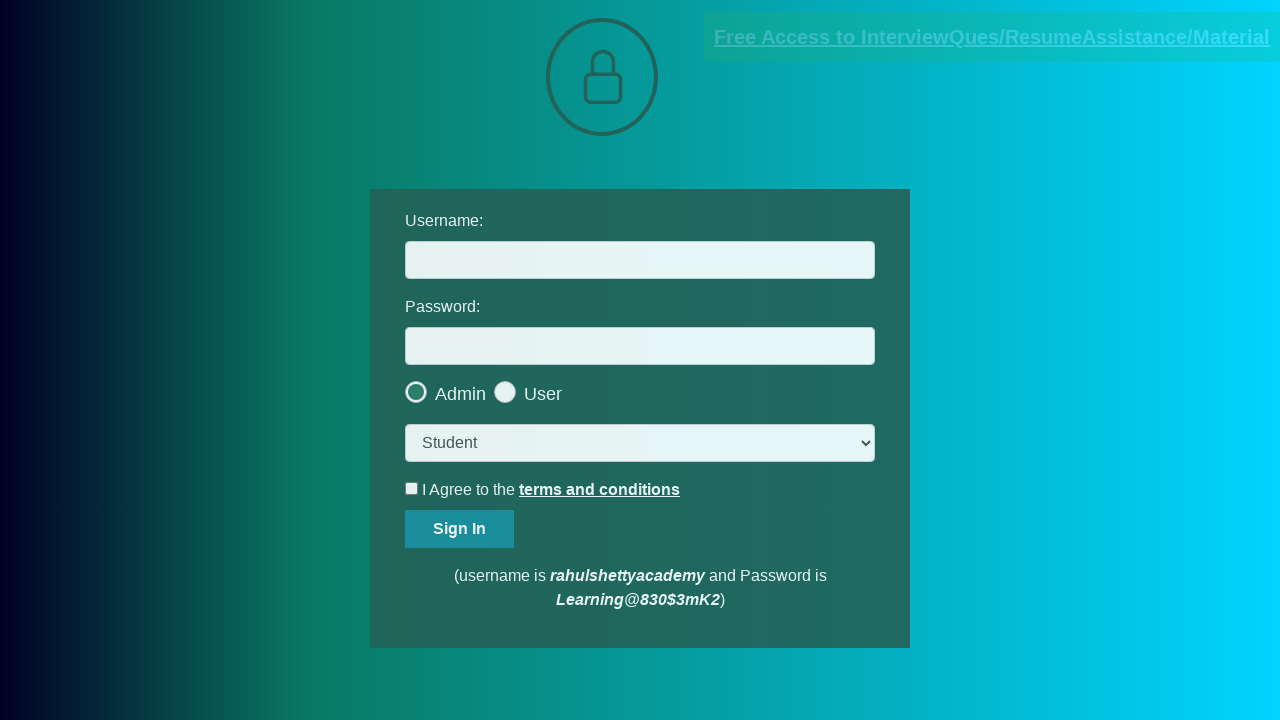

Clicked link to open new window for Free Access to InterviewQues/ResumeAssistance/Material at (992, 37) on text=Free Access to InterviewQues/ResumeAssistance/Material
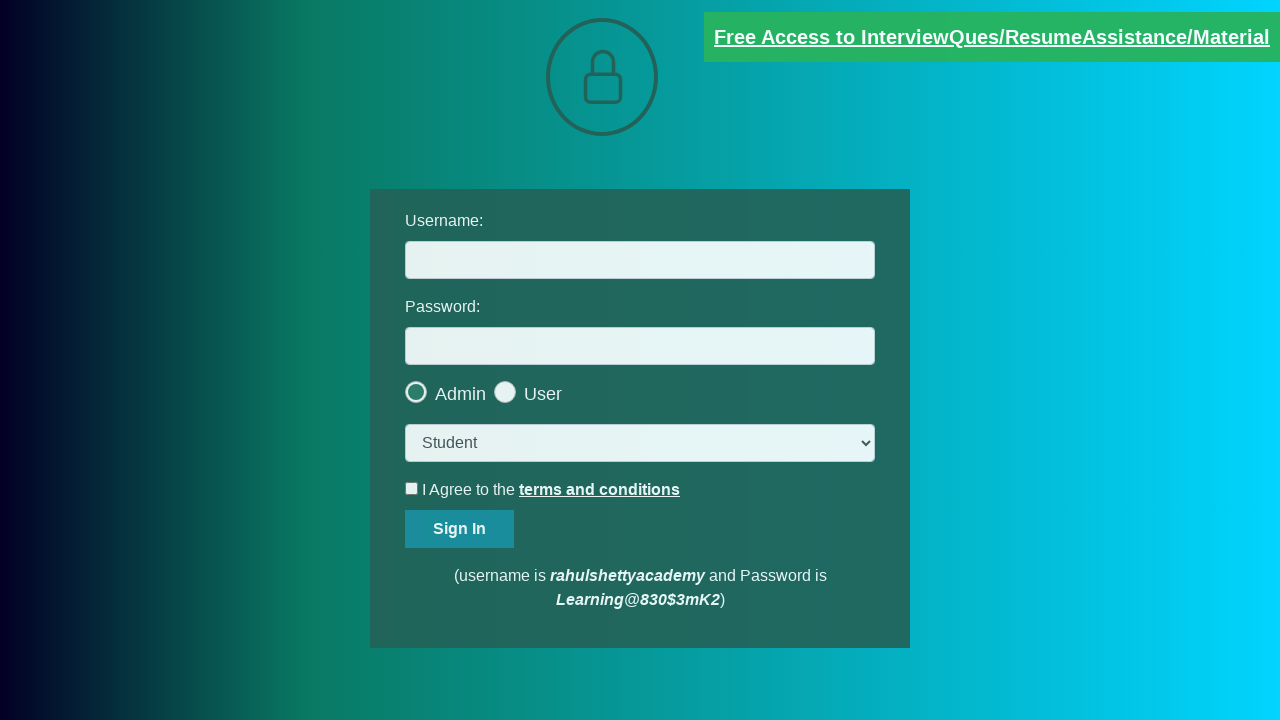

Retrieved child window page object
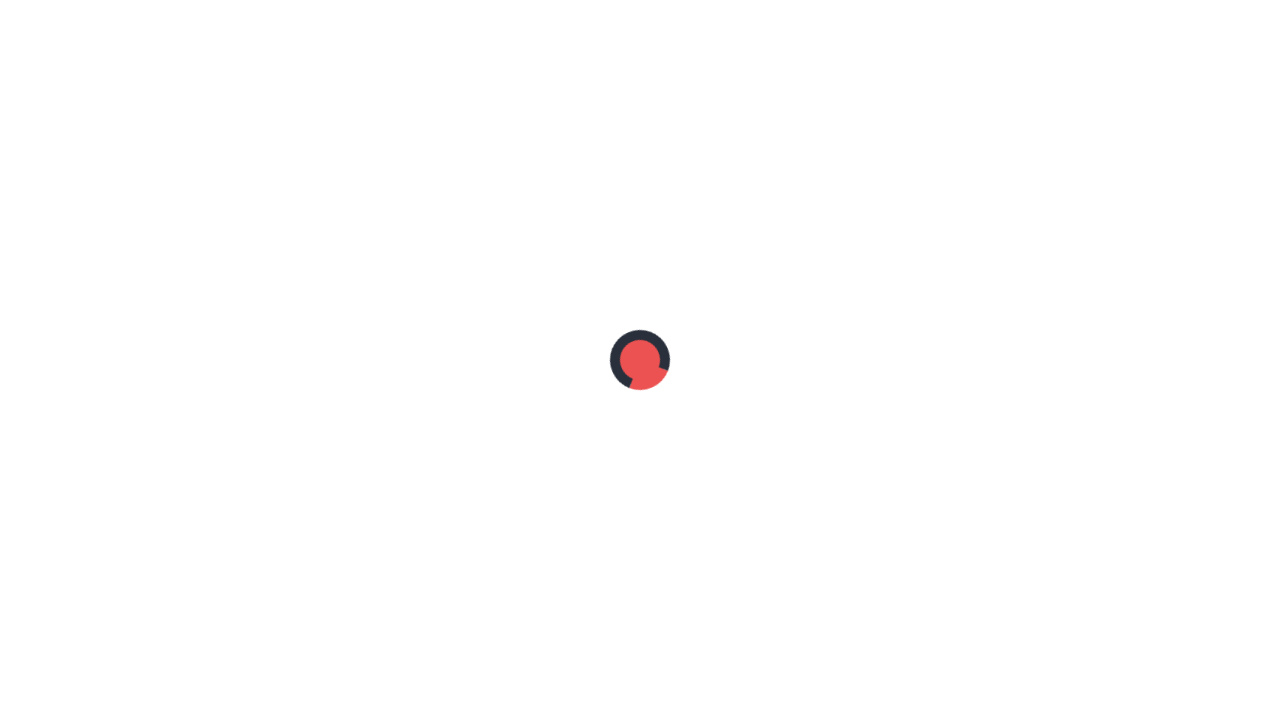

Child page loaded and red paragraph element became visible
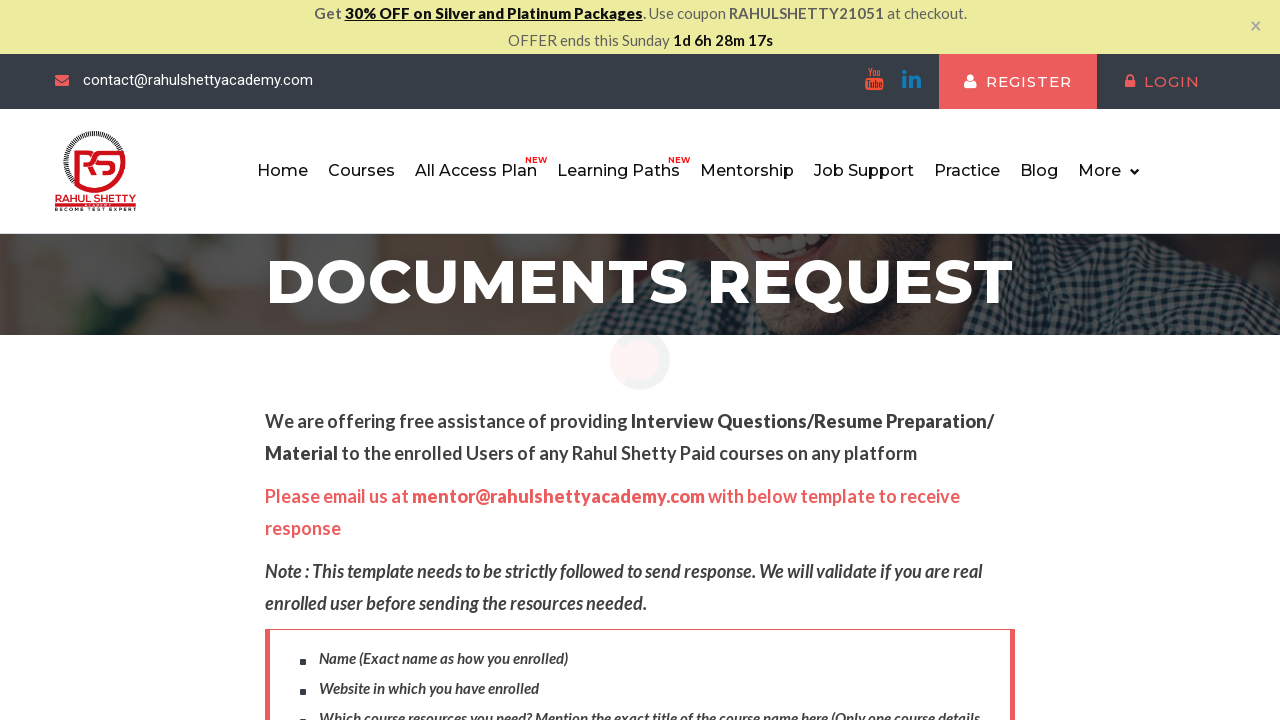

Retrieved text content from red paragraph element to verify content visibility
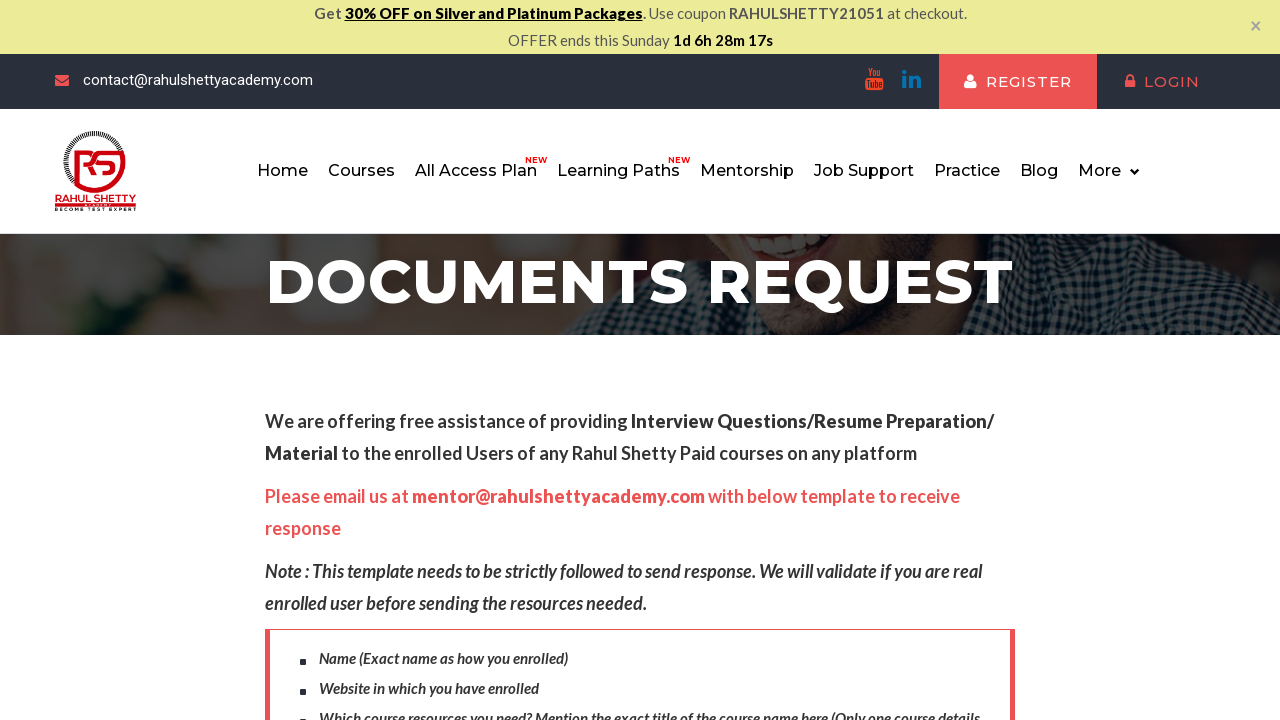

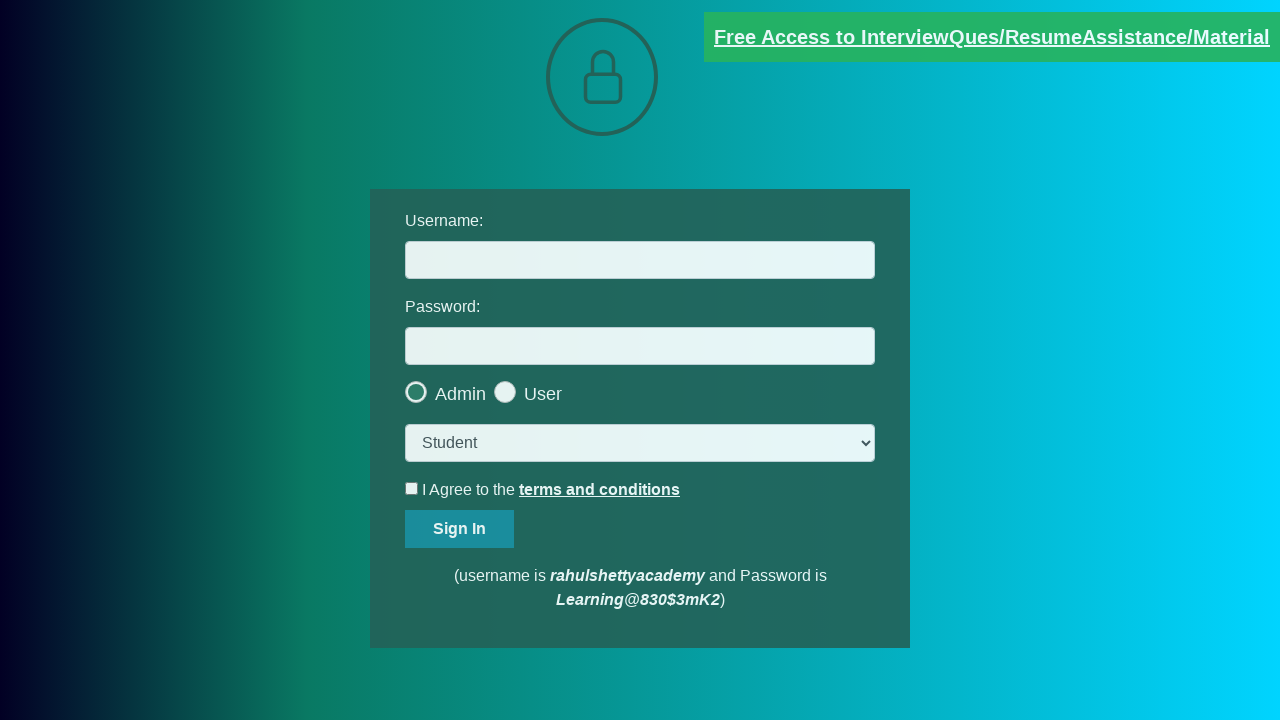